Tests static dropdown selection by selecting options using different methods (label, value, index)

Starting URL: https://demo.automationtesting.in/Register.html

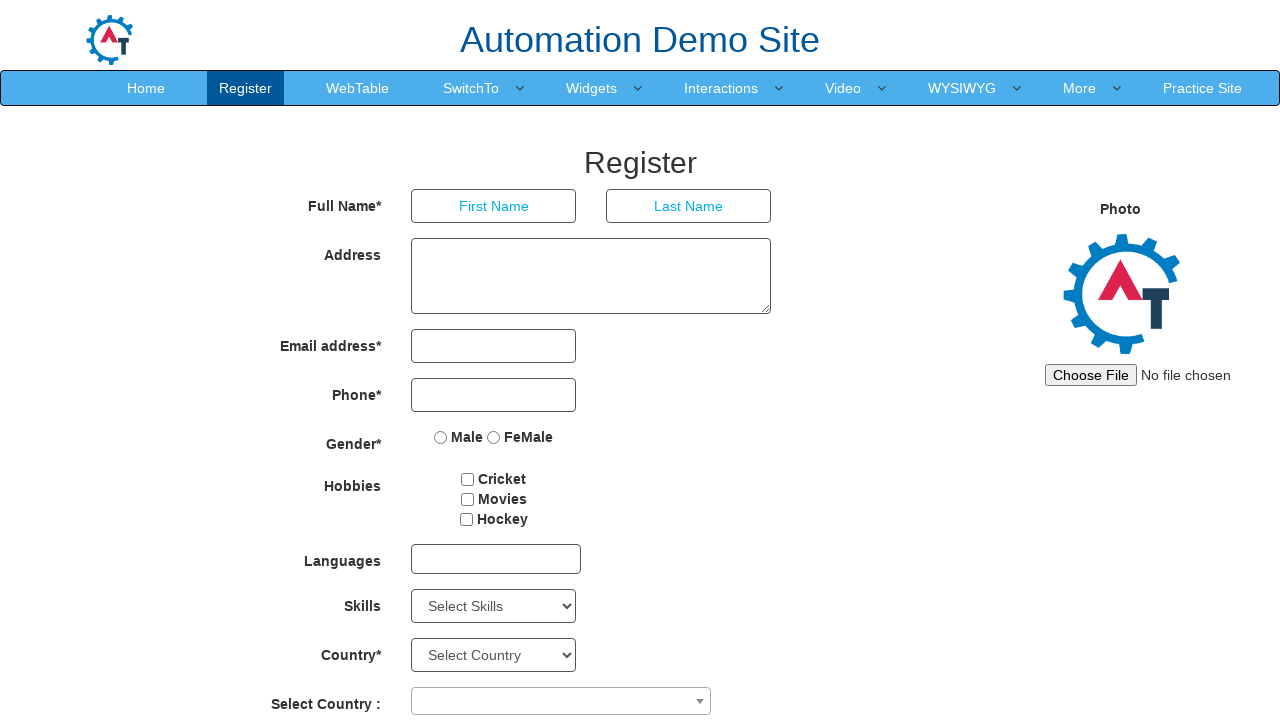

Selected 'Certifications' option by label text from Skills dropdown on #Skills
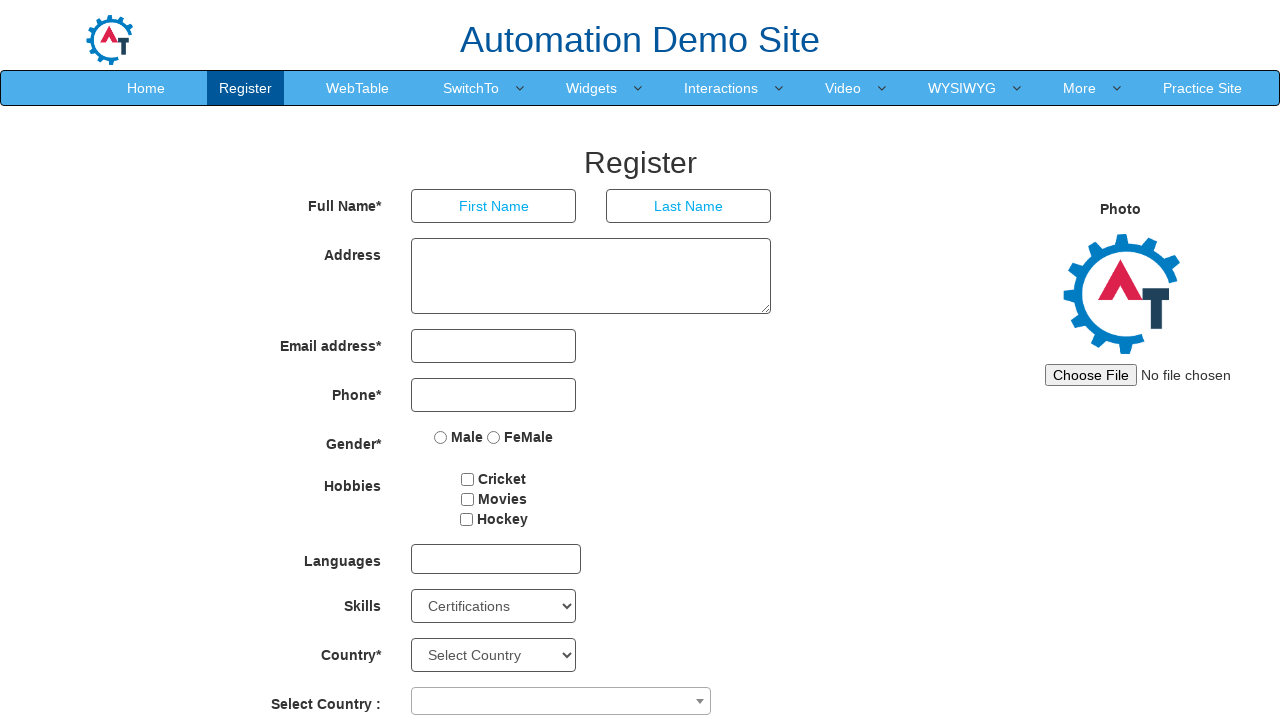

Selected option with value 'C++' from Skills dropdown on #Skills
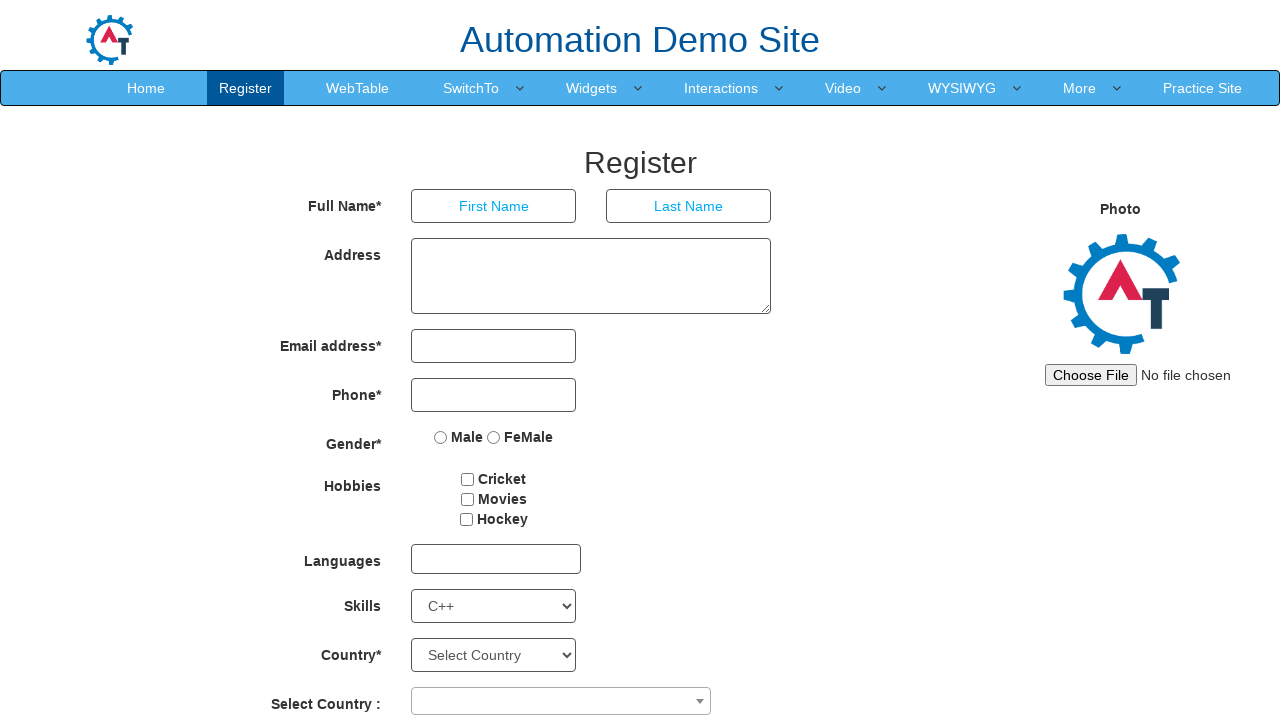

Selected option at index 19 from Skills dropdown on #Skills
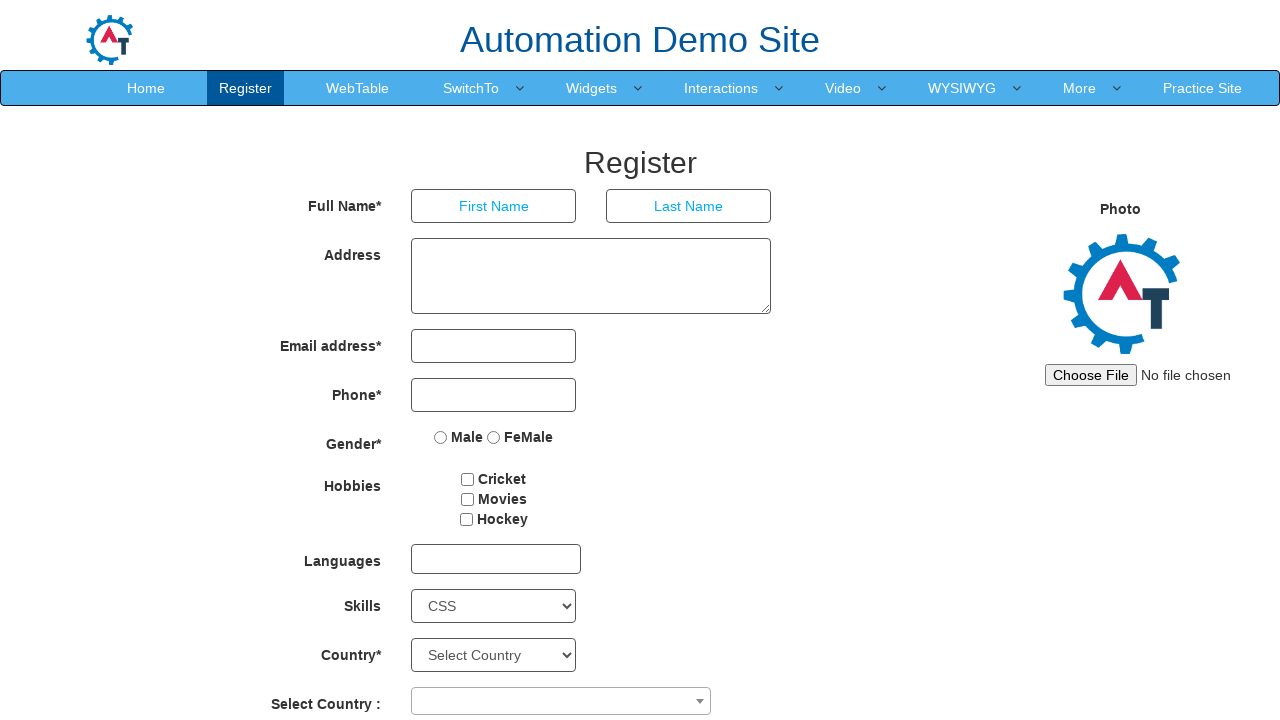

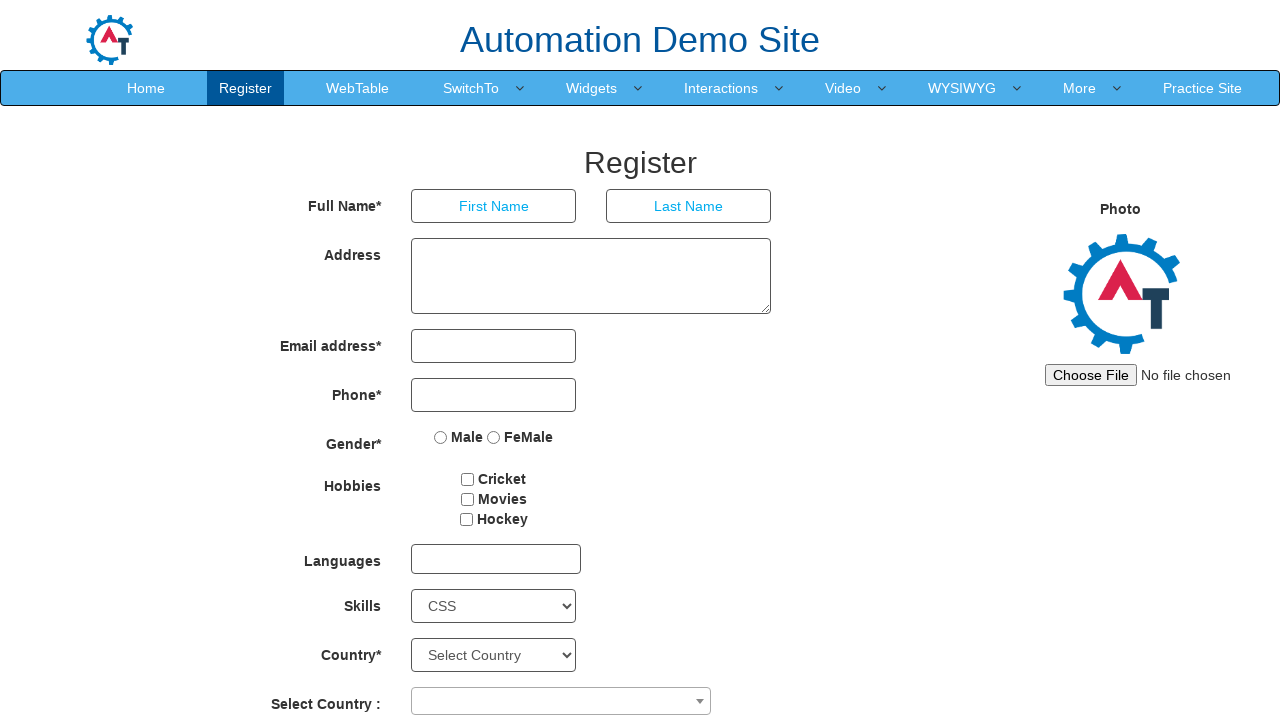